Tests dynamic controls by clicking checkboxes, removing elements, and enabling/disabling text inputs while verifying the displayed messages

Starting URL: https://the-internet.herokuapp.com/dynamic_controls

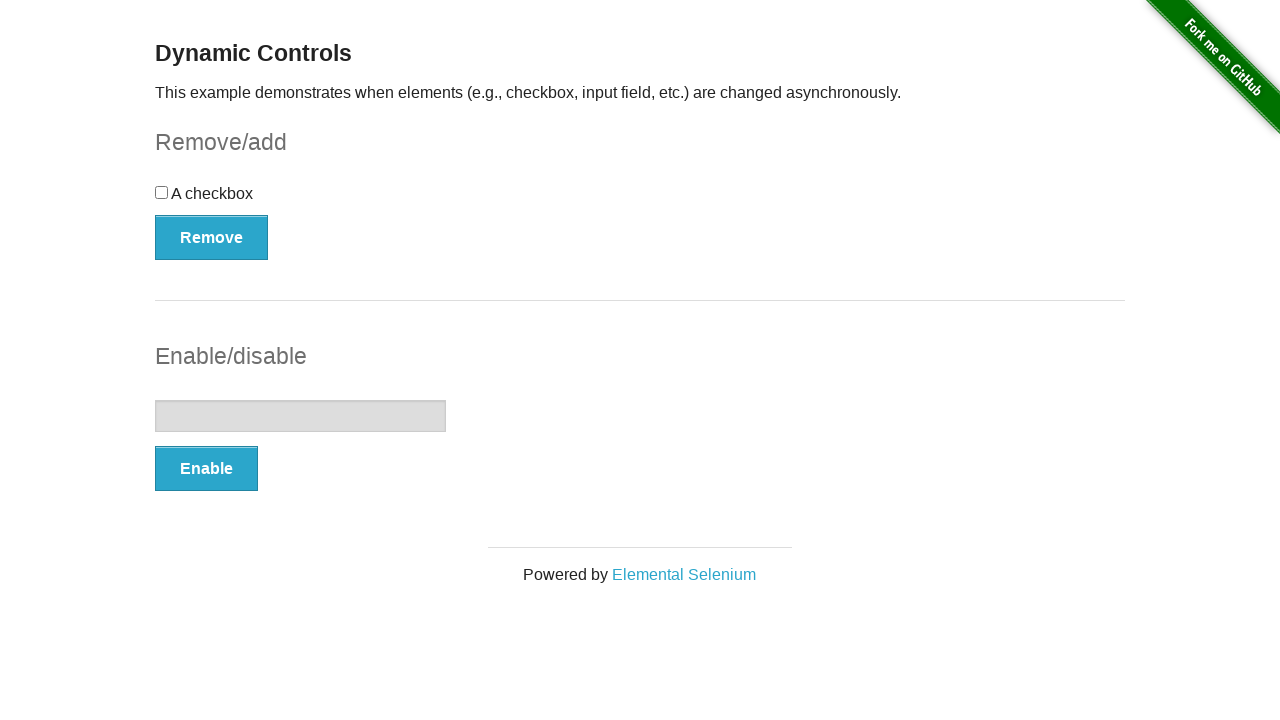

Clicked the checkbox at (162, 192) on xpath=//input[@type='checkbox']
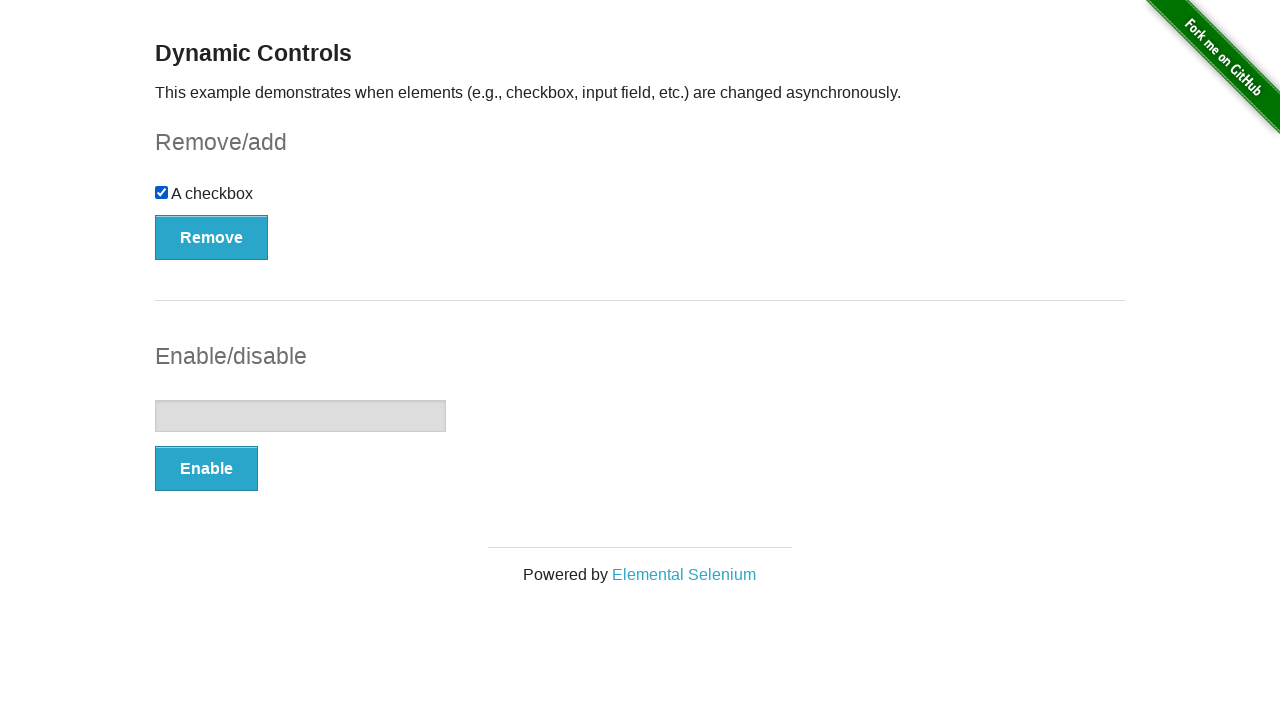

Clicked the remove button to remove checkbox element at (212, 237) on xpath=//button[@onclick='swapCheckbox()']
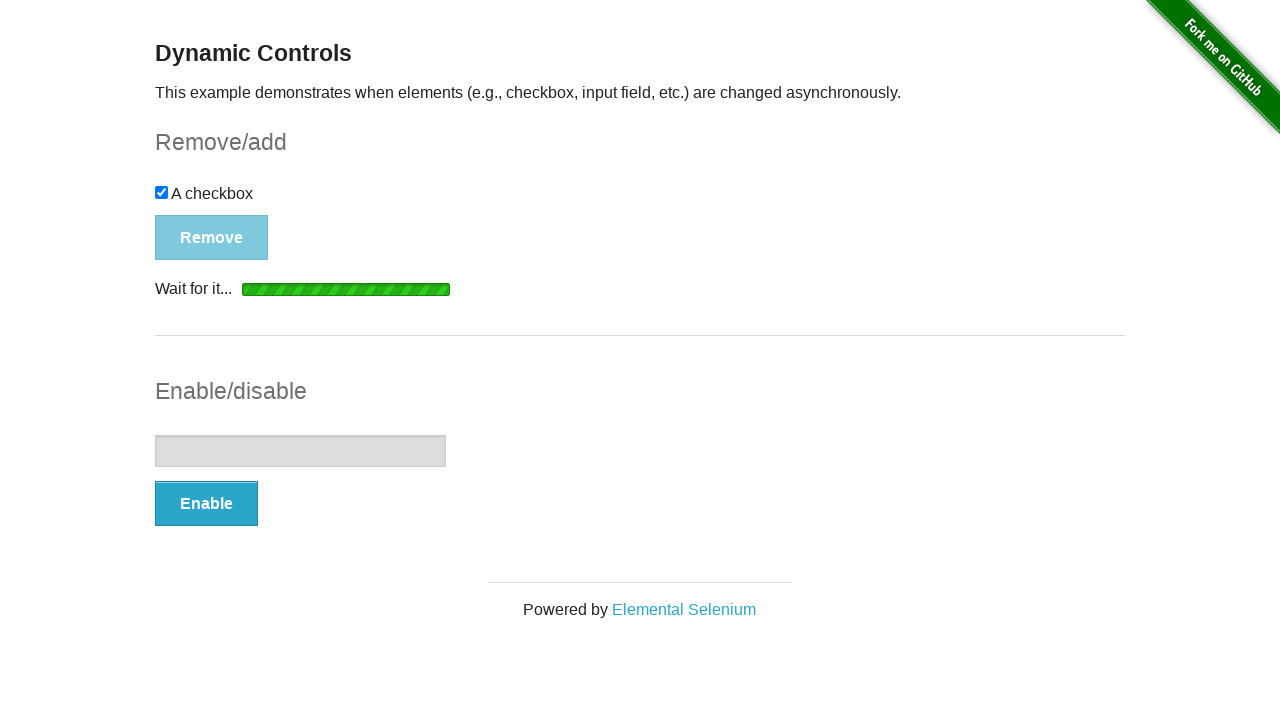

Waited for message element to appear after removal
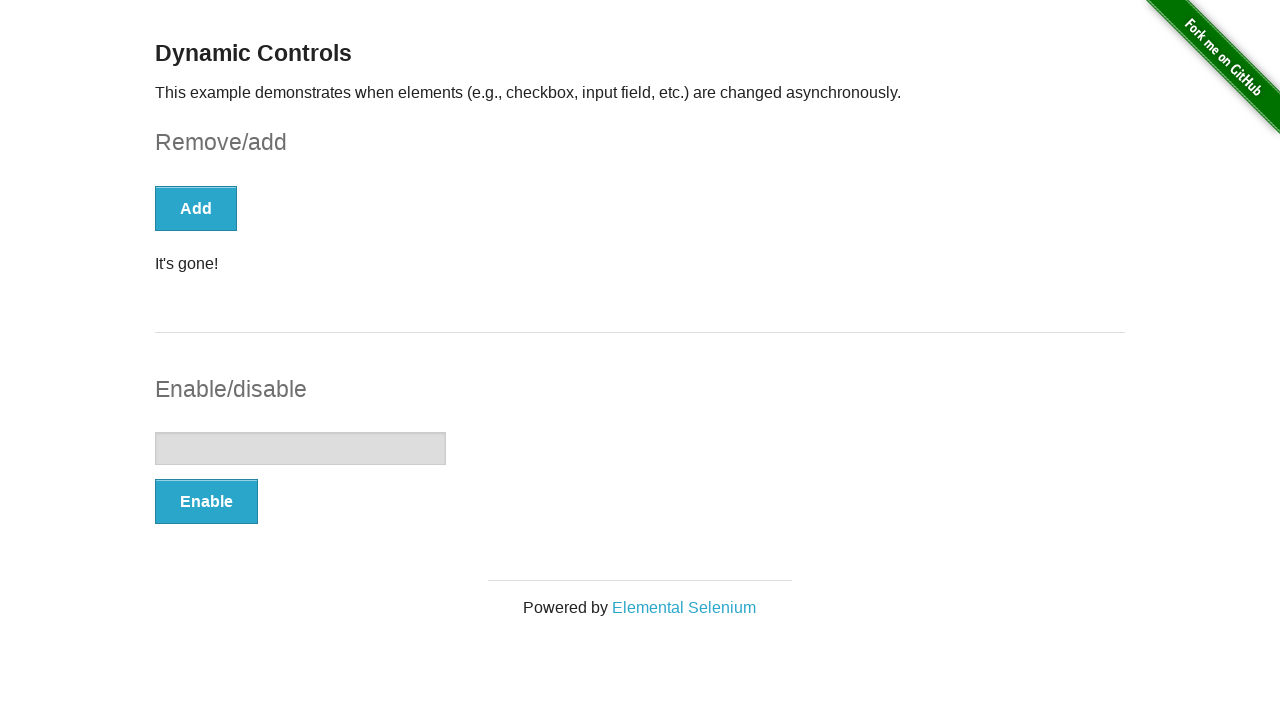

Verified 'It's gone!' message is displayed
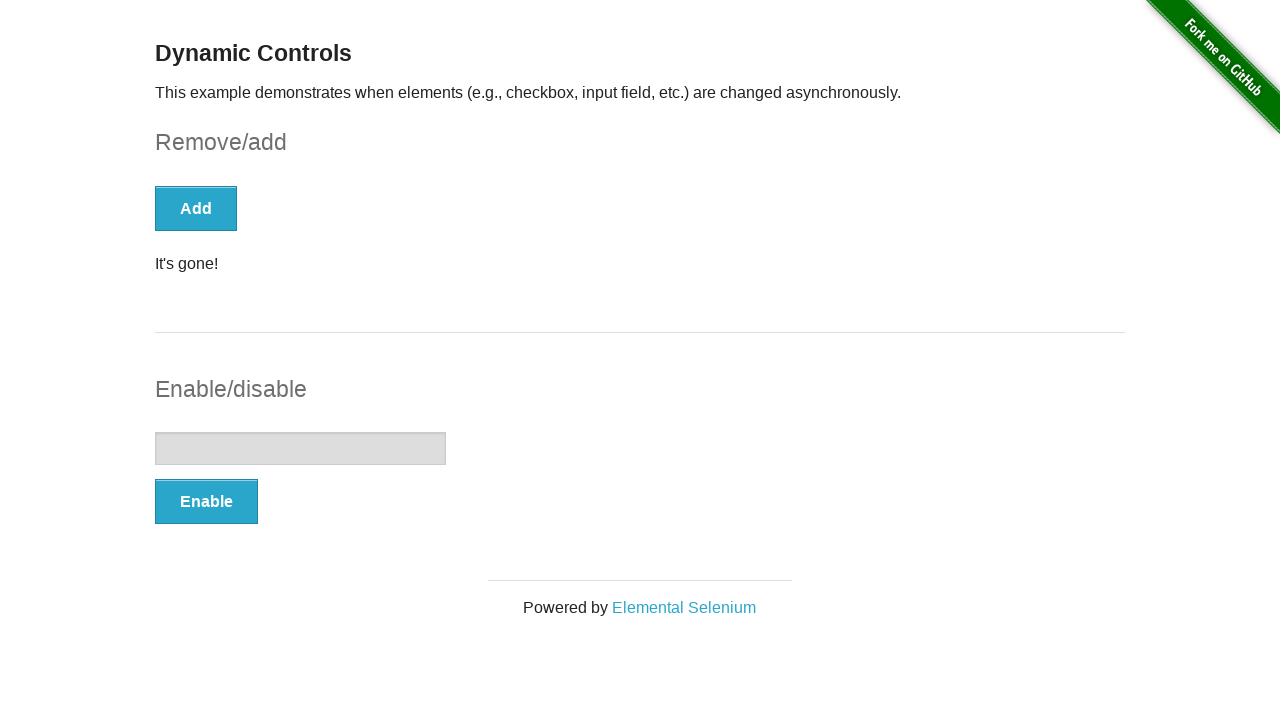

Clicked the enable/disable button to enable text input at (206, 501) on xpath=//button[@onclick='swapInput()']
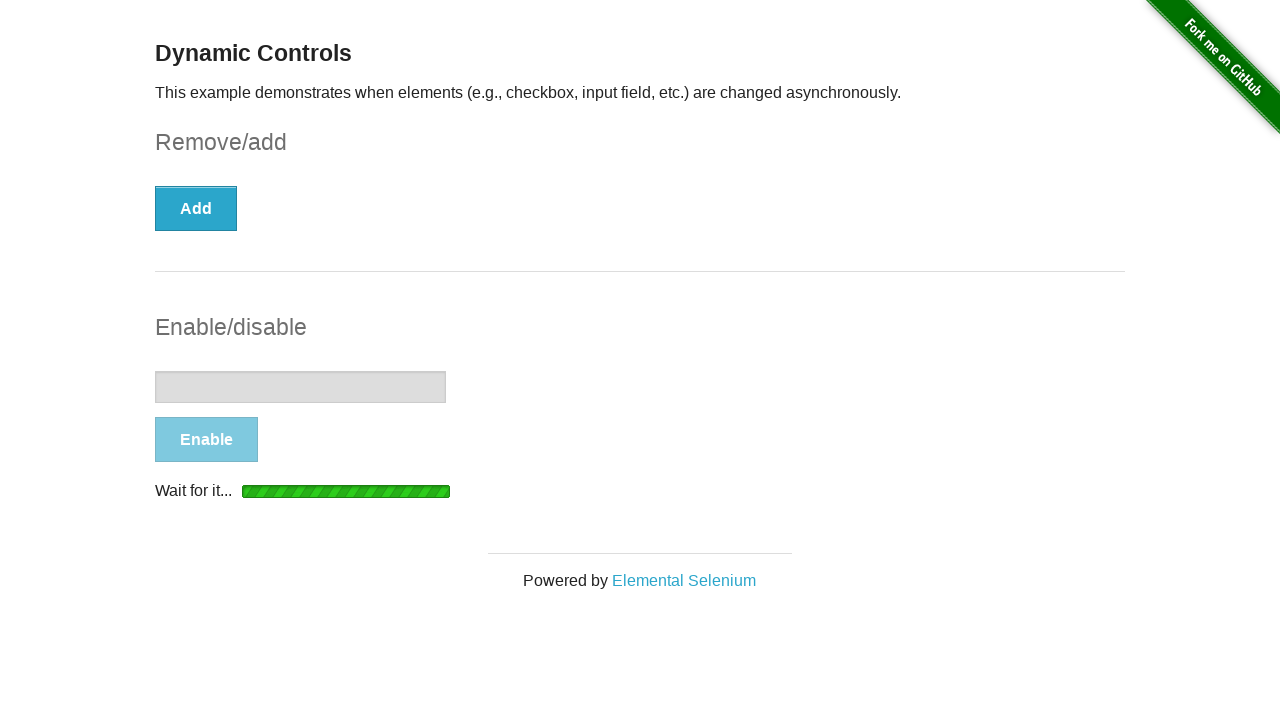

Waited for enable message to appear
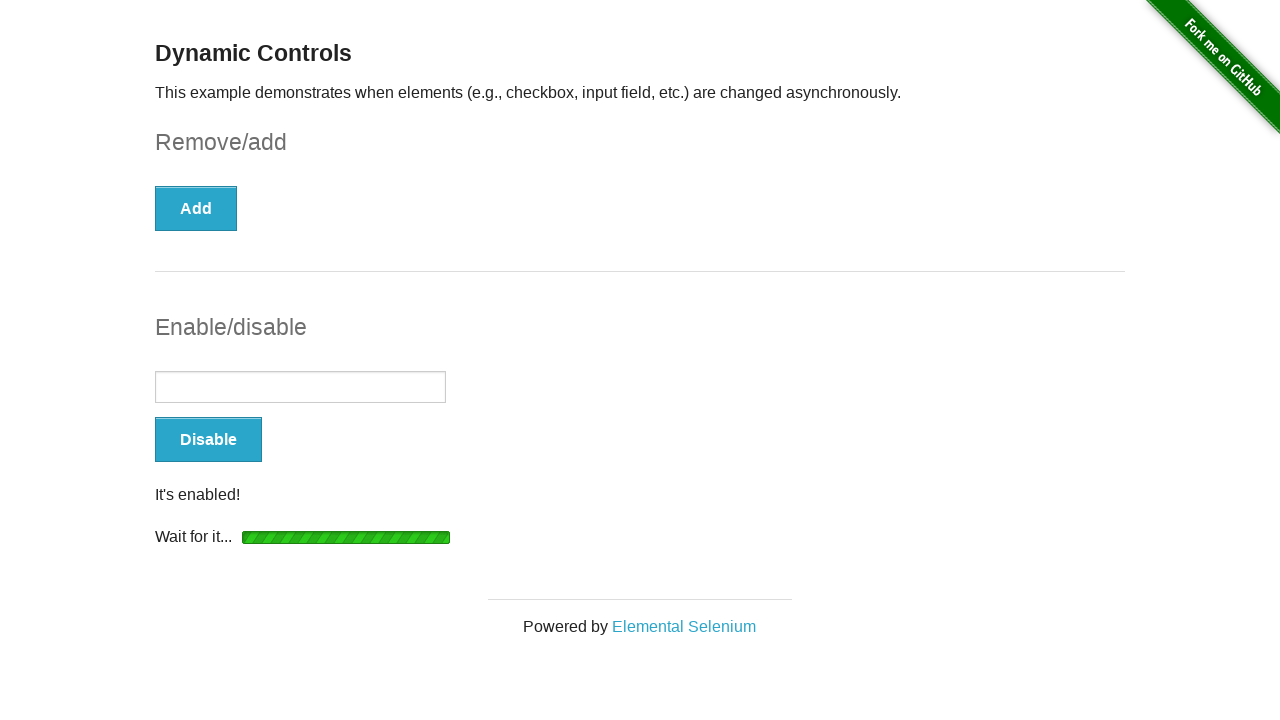

Verified 'It's enabled!' message is displayed
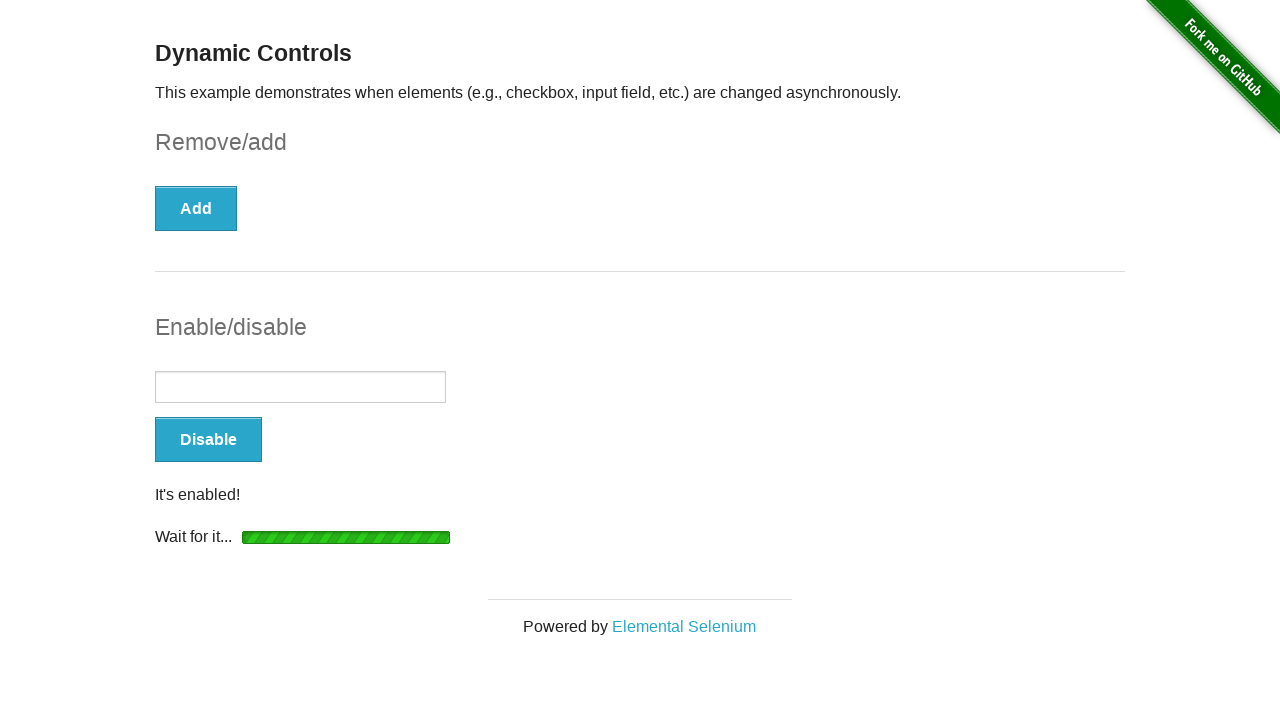

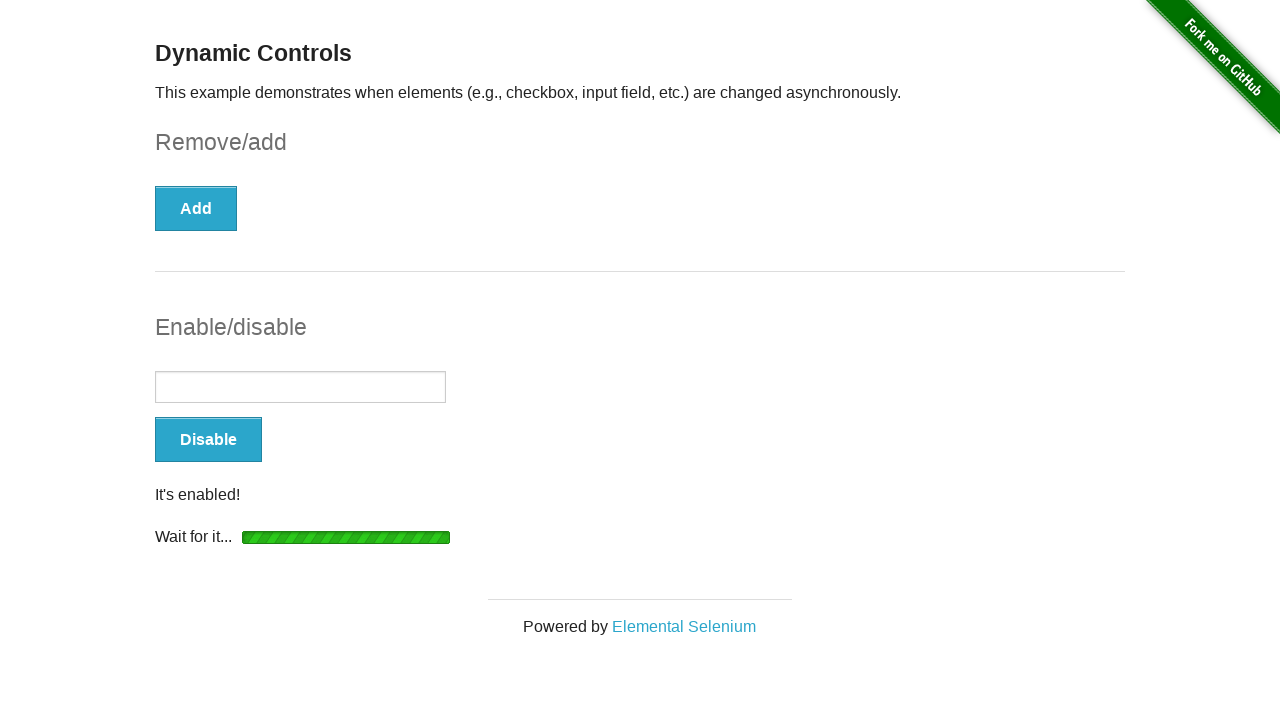